Tests hover functionality by hovering over an avatar image and verifying that the caption/additional user information becomes visible.

Starting URL: http://the-internet.herokuapp.com/hovers

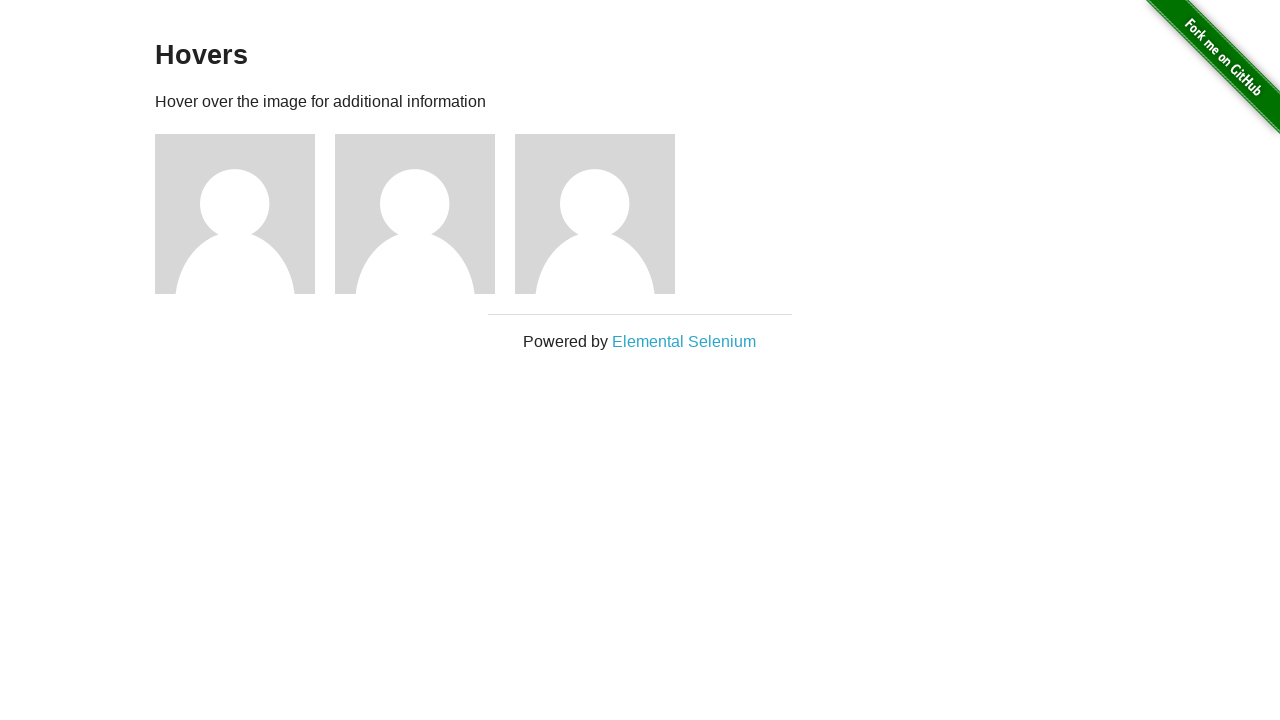

Located the first avatar element
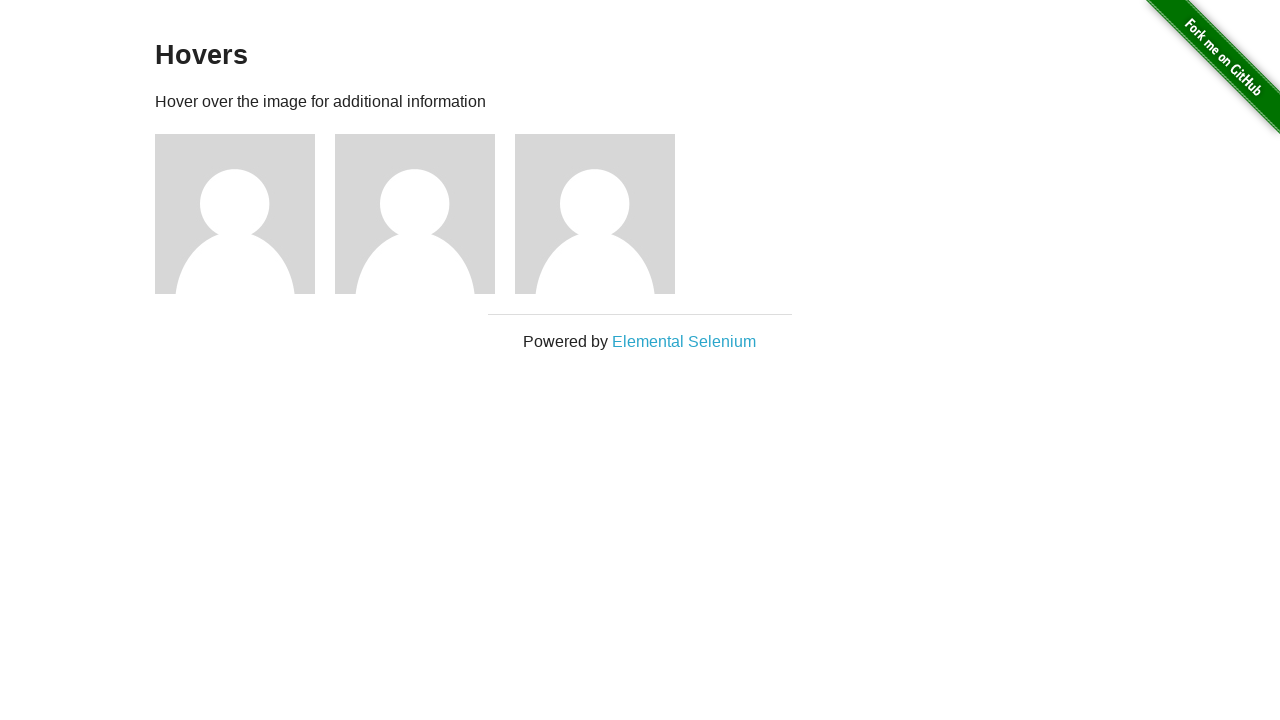

Hovered over the avatar image at (245, 214) on .figure >> nth=0
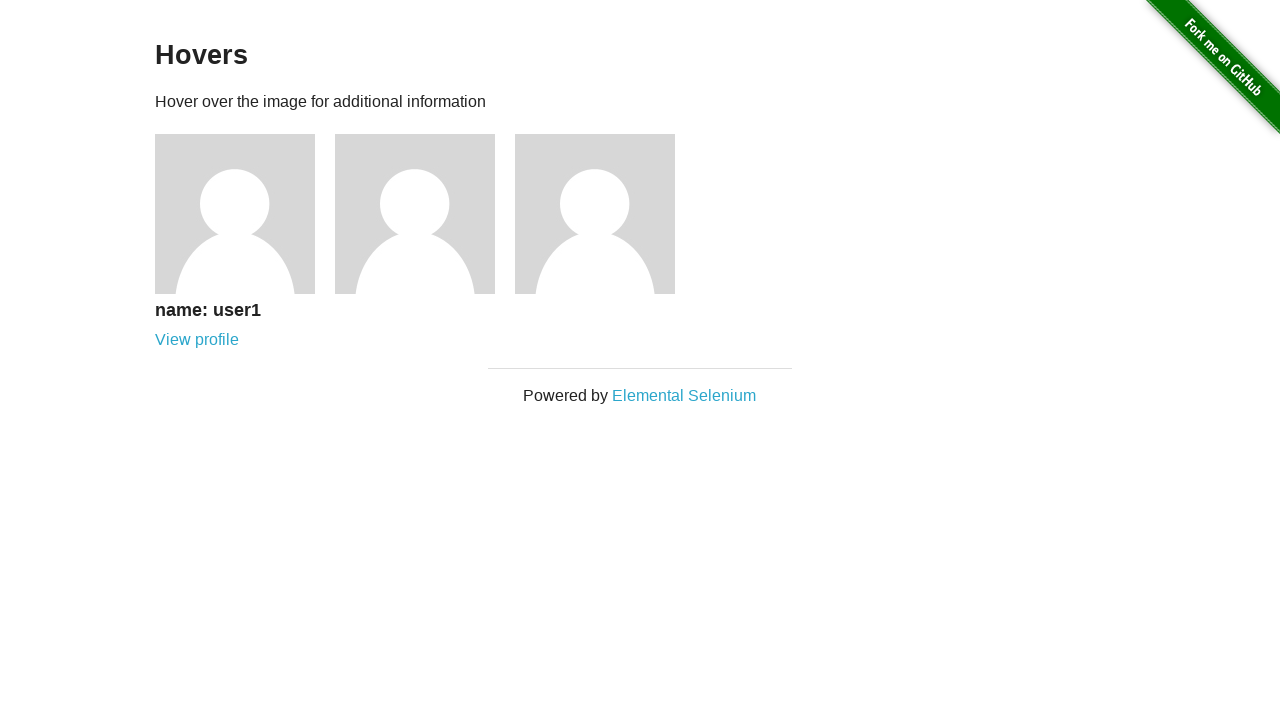

Located the caption element
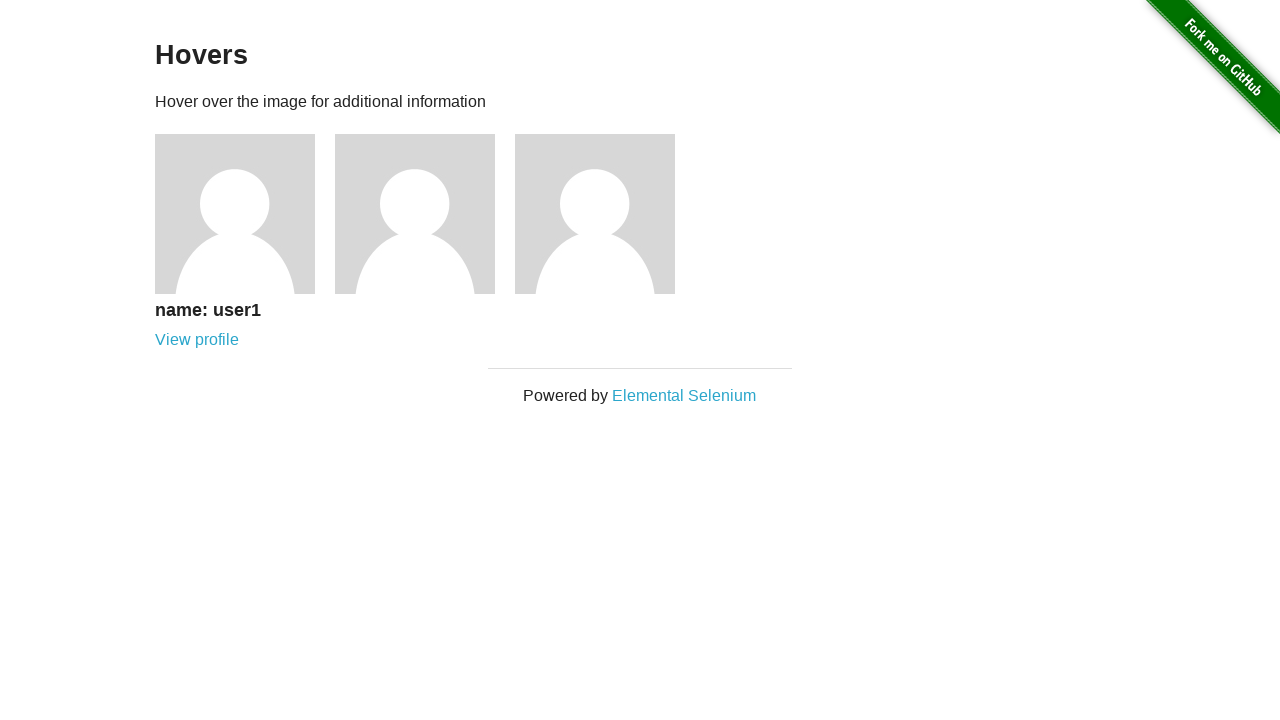

Caption became visible on hover
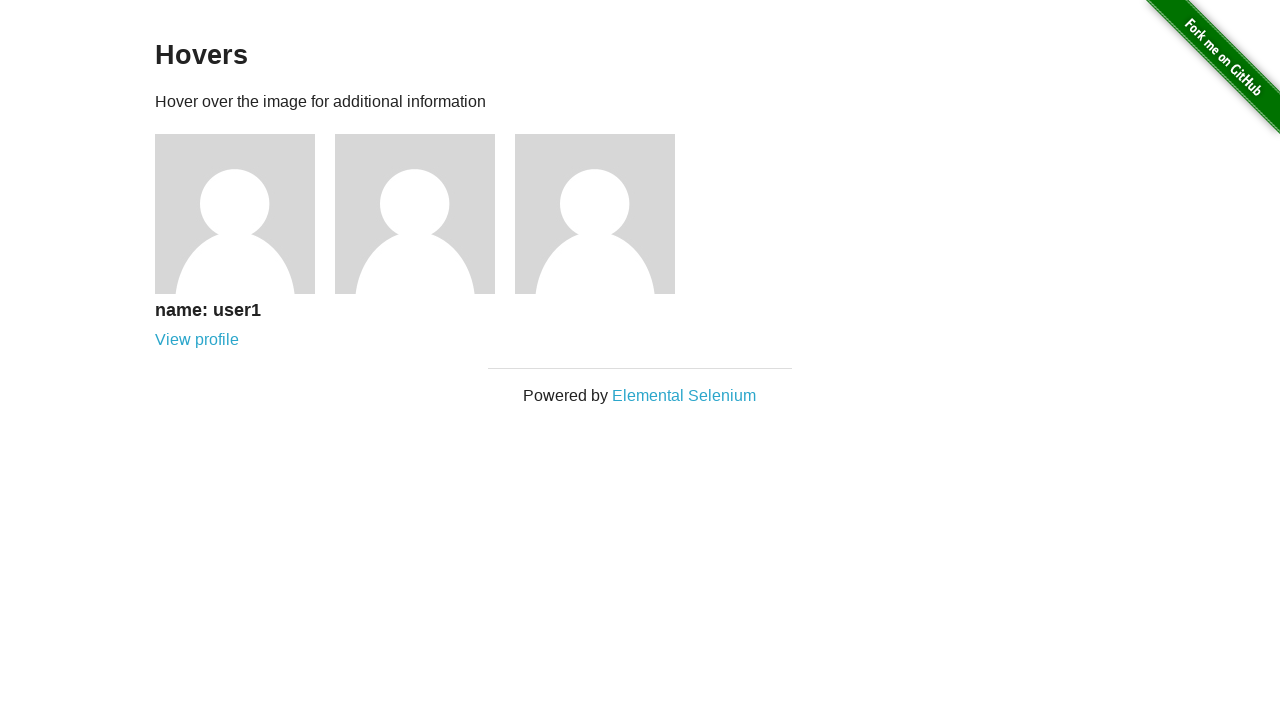

Verified caption is visible
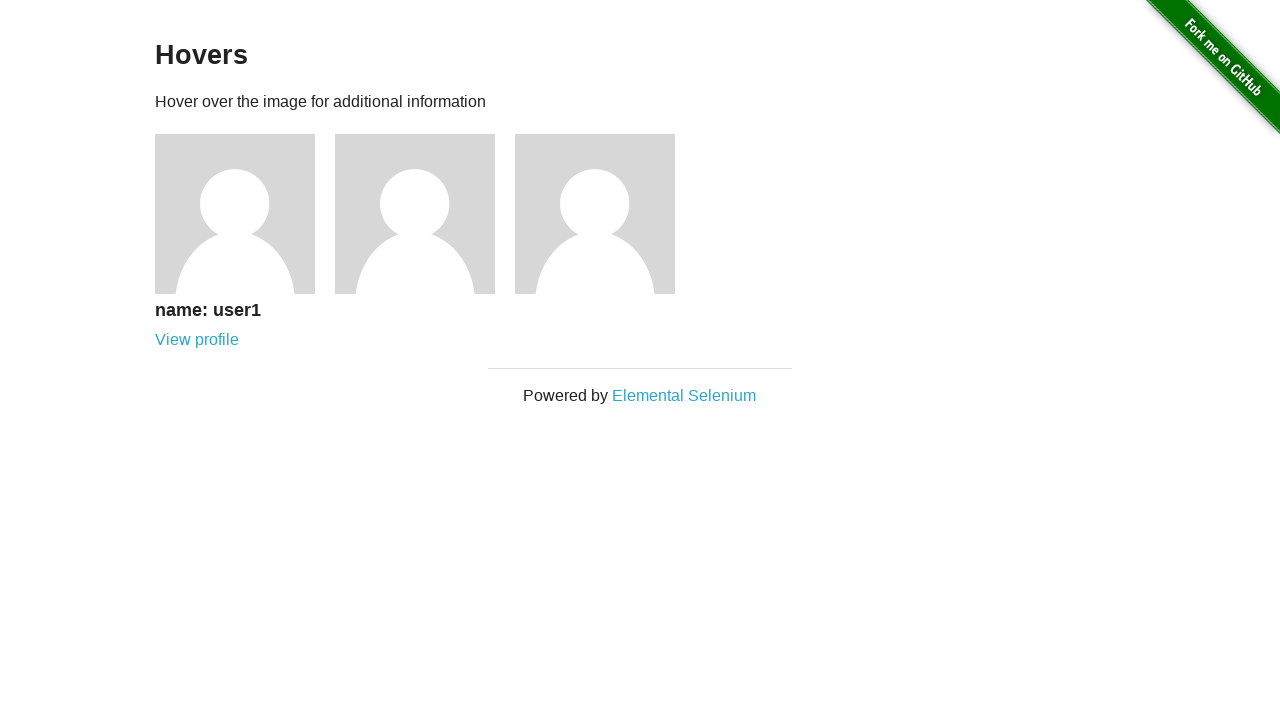

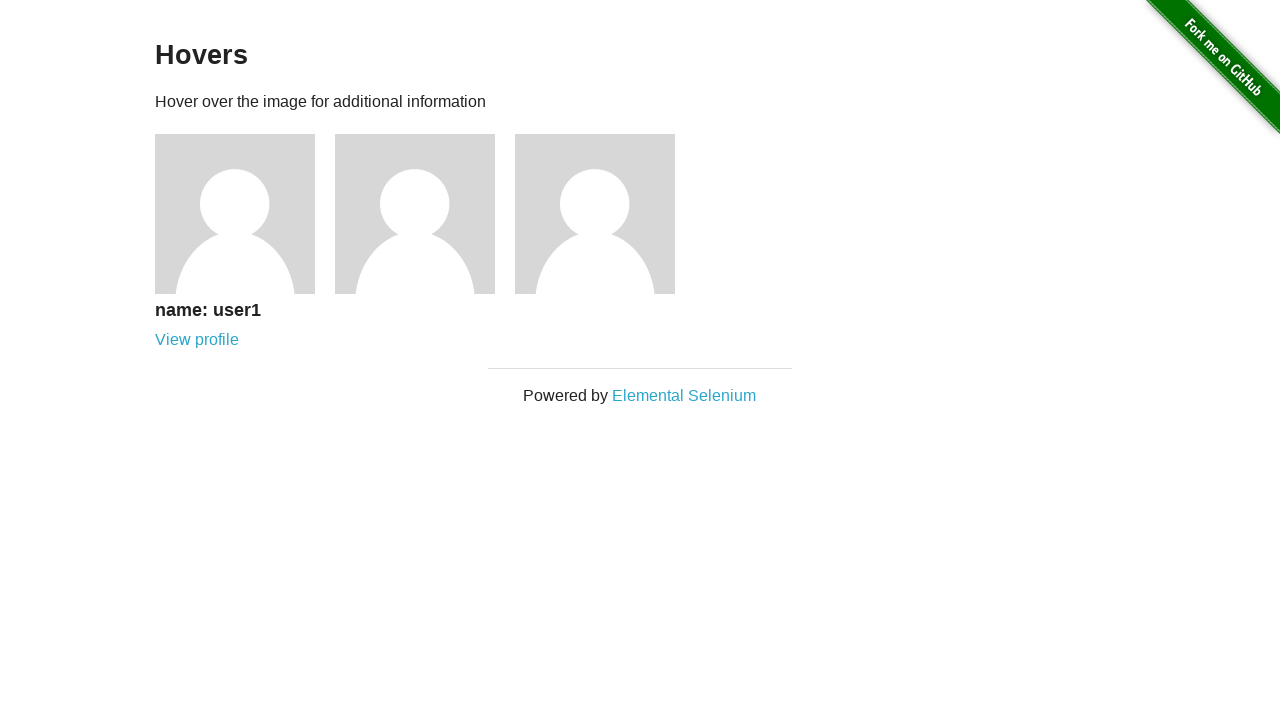